Tests the hotel listing functionality by clicking the hotel list button and verifying that 10 hotels are displayed

Starting URL: http://hotel-v3.progmasters.hu/

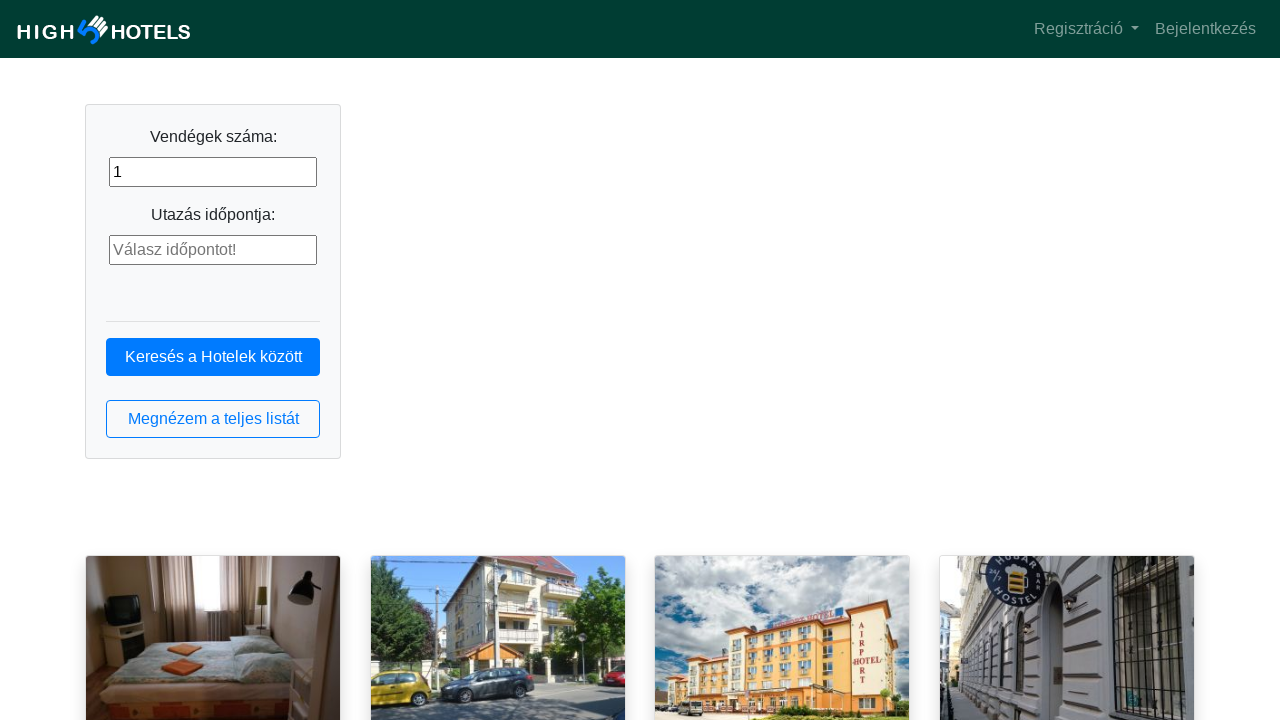

Clicked the hotel list button at (213, 419) on button.btn.btn-outline-primary.btn-block
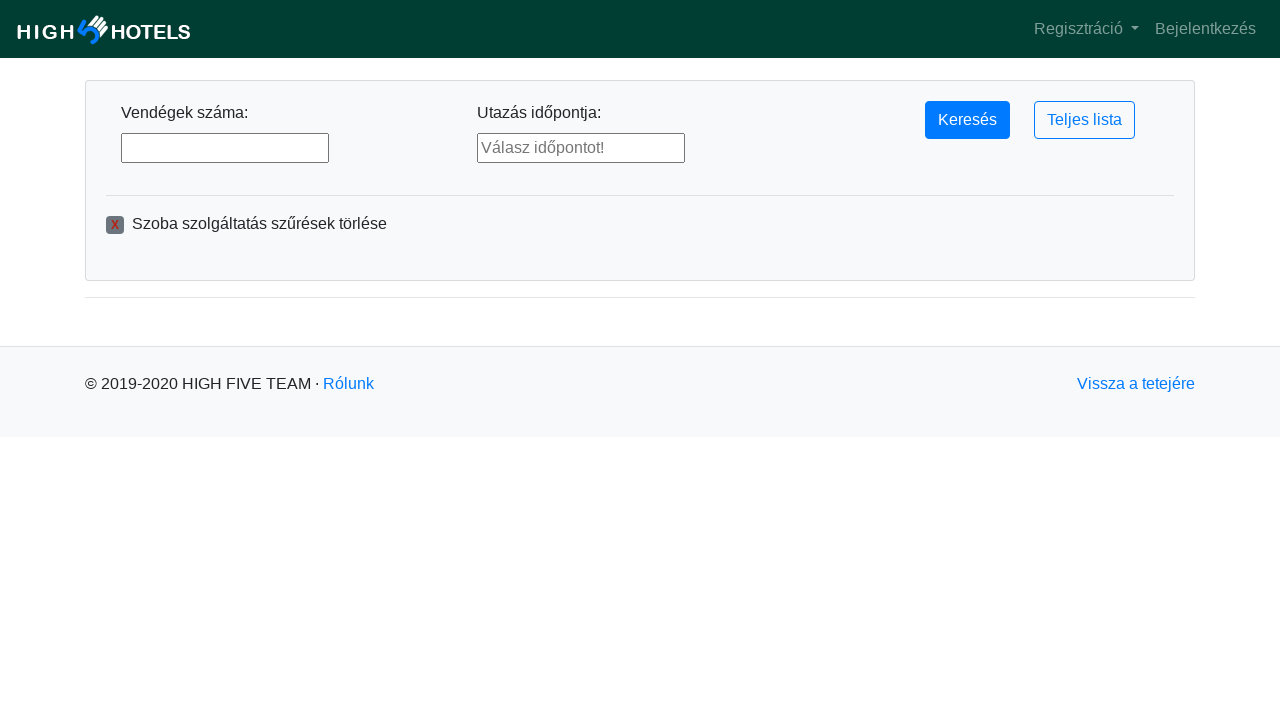

Hotel list loaded with hotel items visible
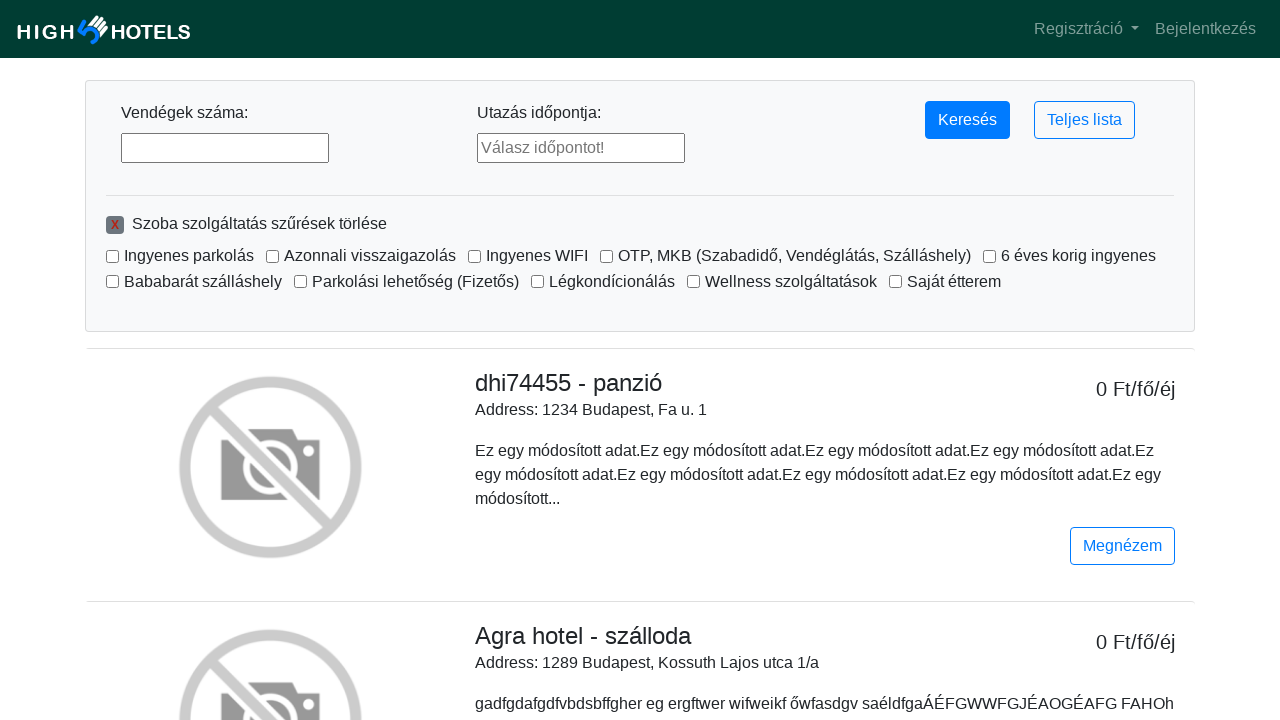

Located all hotel items on the page
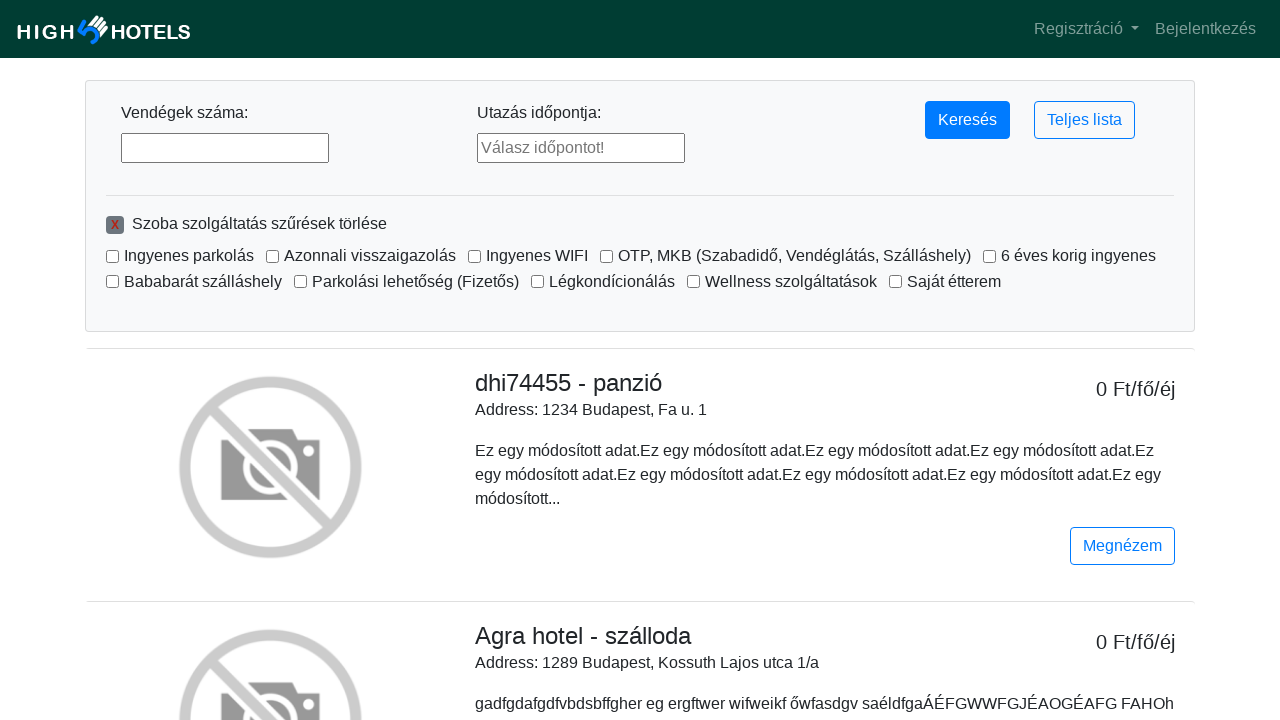

First hotel item is ready
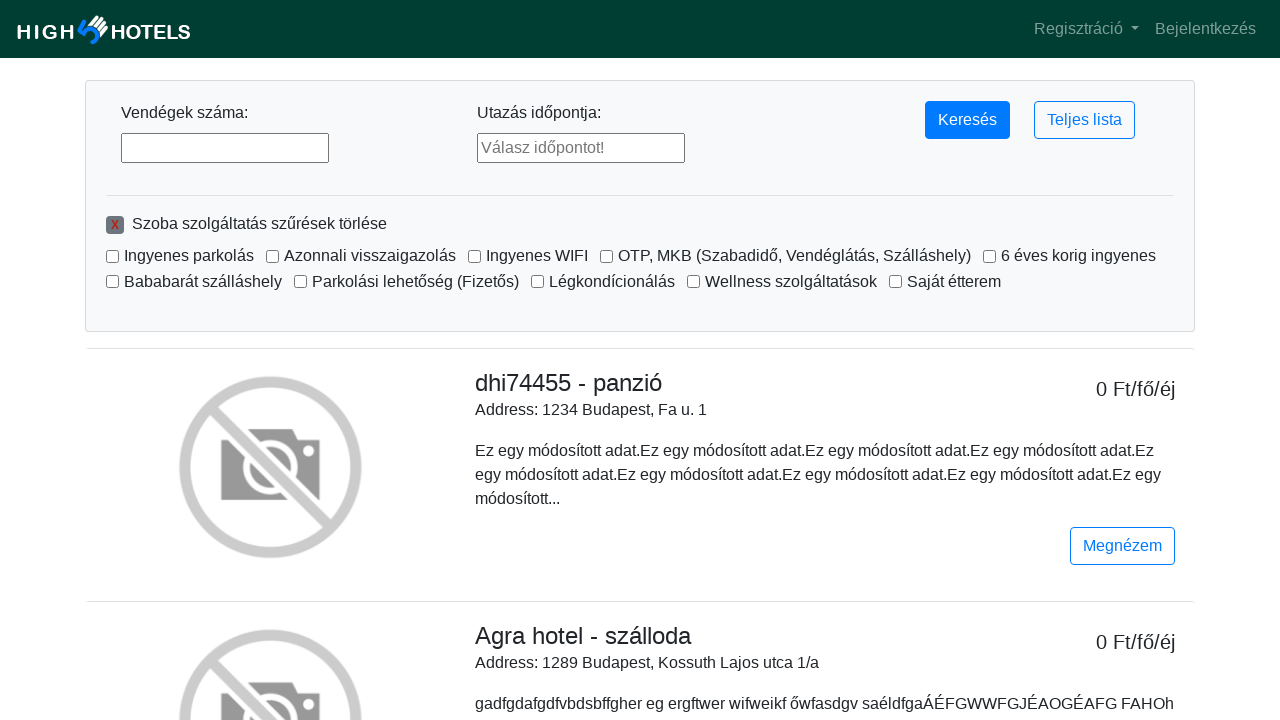

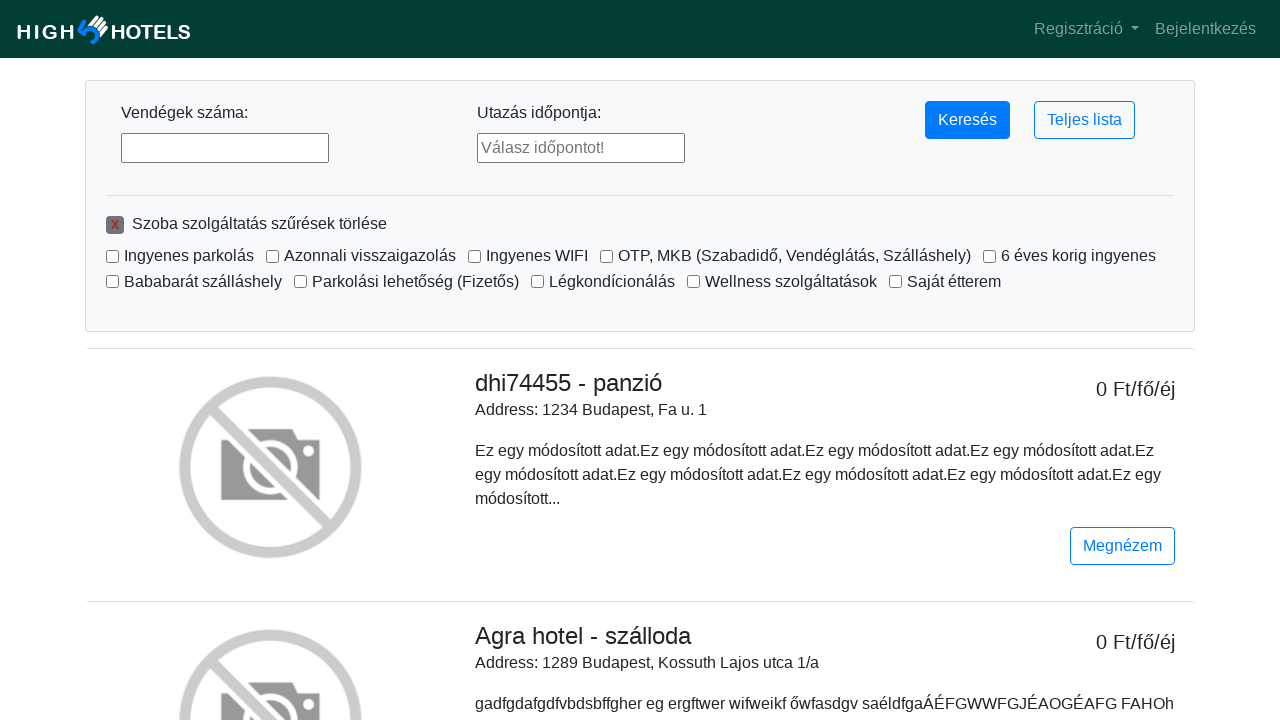